Tests nested iframe interaction by switching between parent and child frames and performing keyboard actions

Starting URL: https://demoqa.com/nestedframes

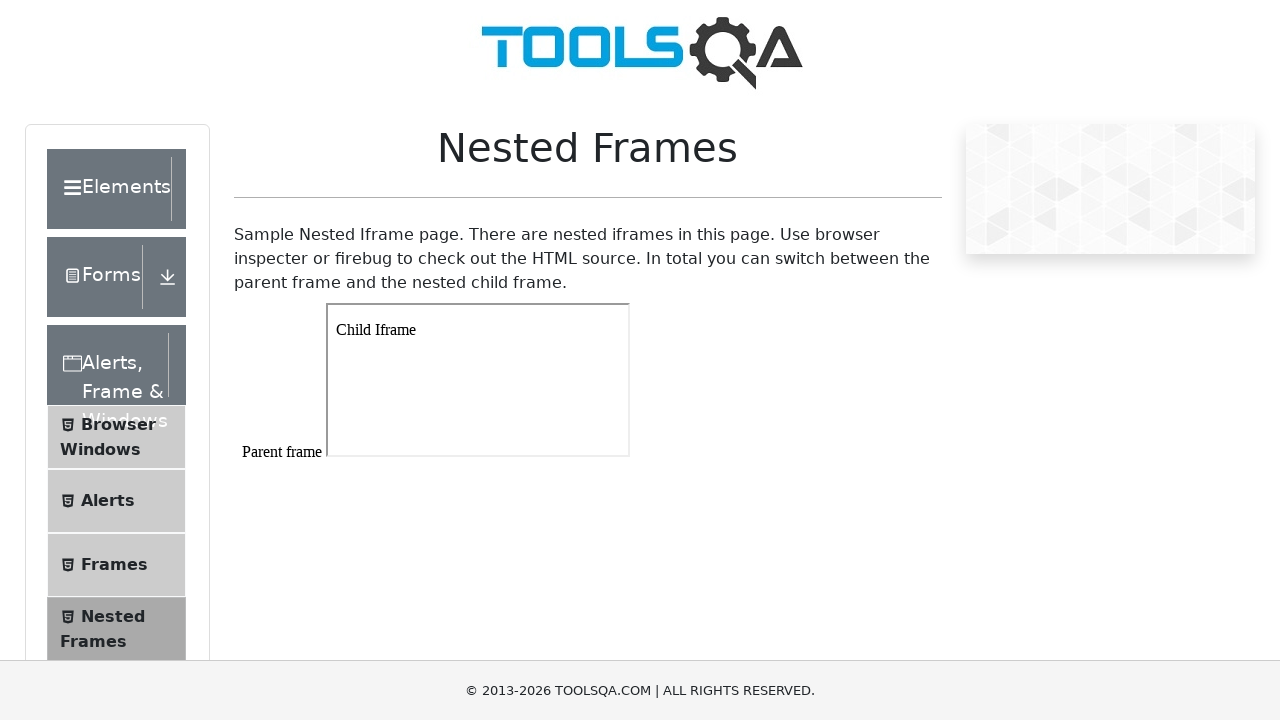

Located parent frame with id 'frame1'
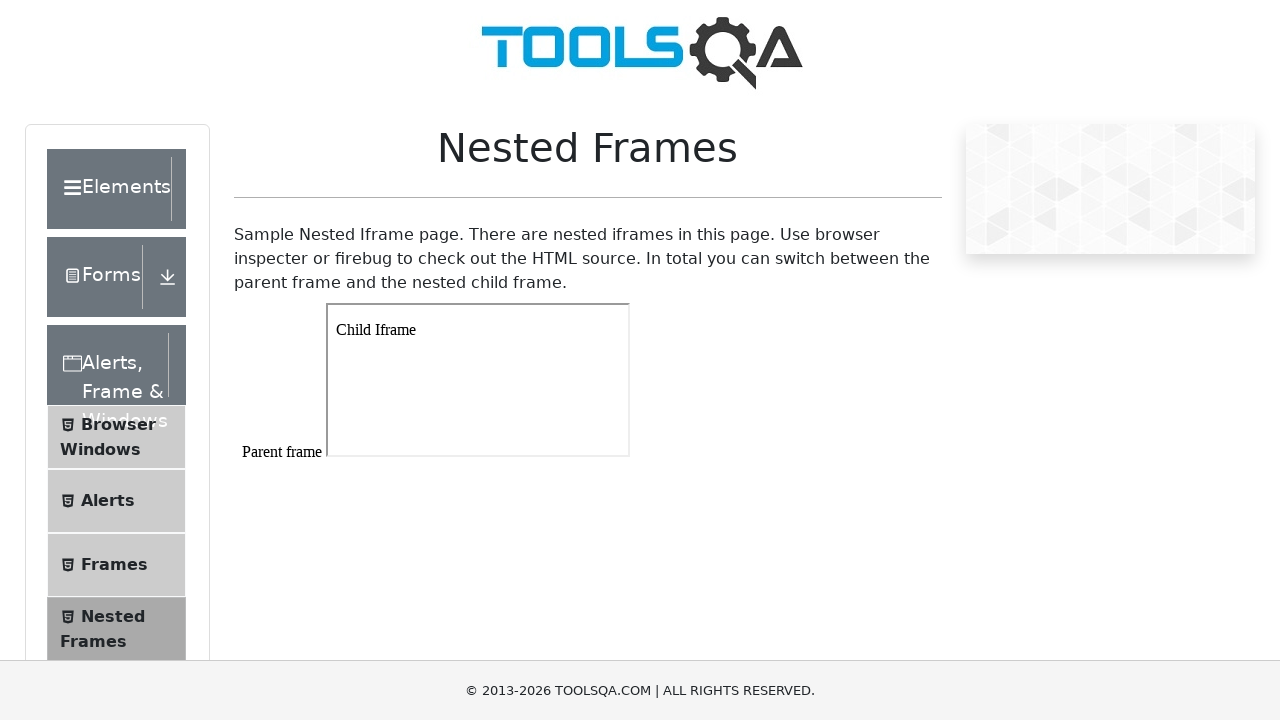

Clicked on parent frame body at (484, 470) on #frame1 >> internal:control=enter-frame >> body
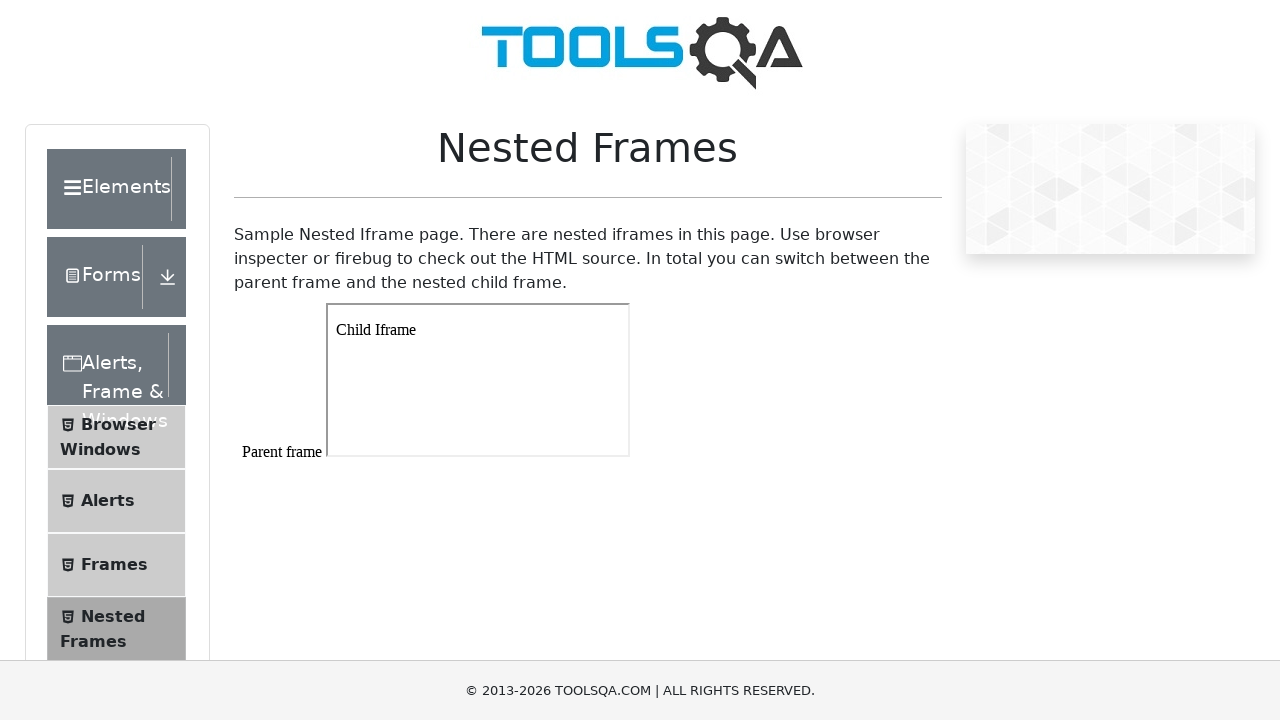

Selected all text in parent frame using Ctrl+A on #frame1 >> internal:control=enter-frame >> body
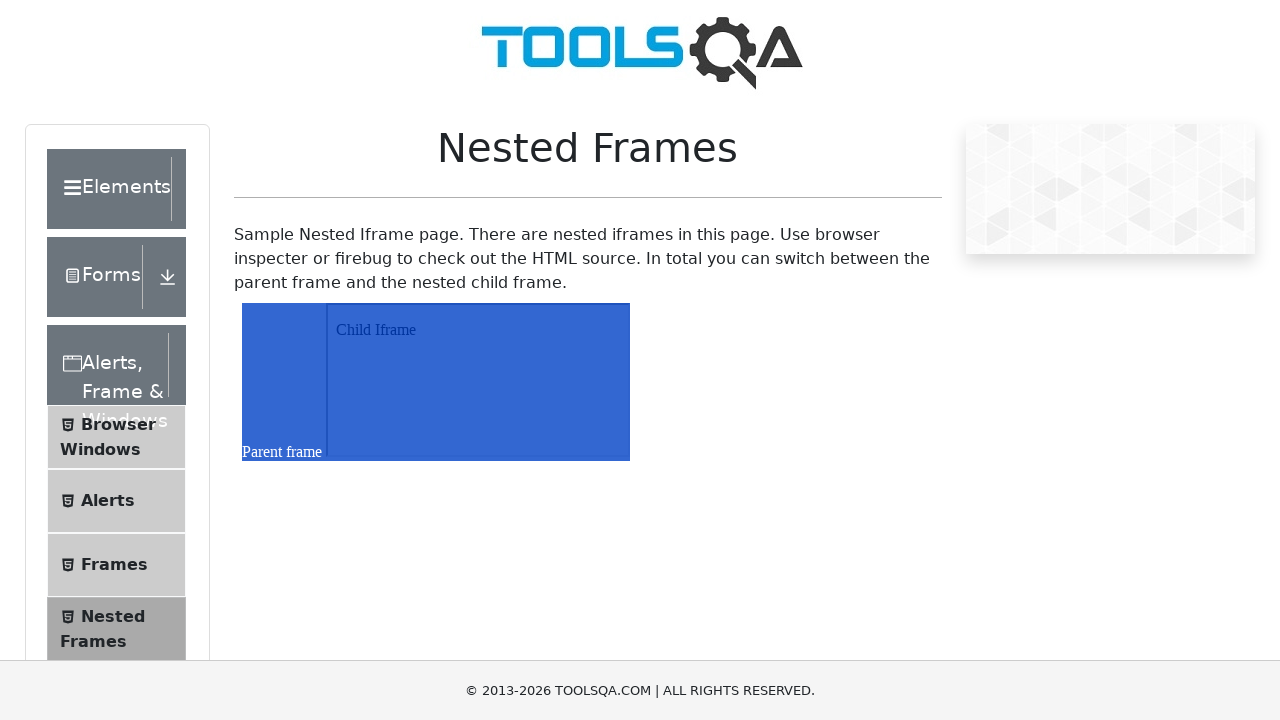

Located child iframe within parent frame
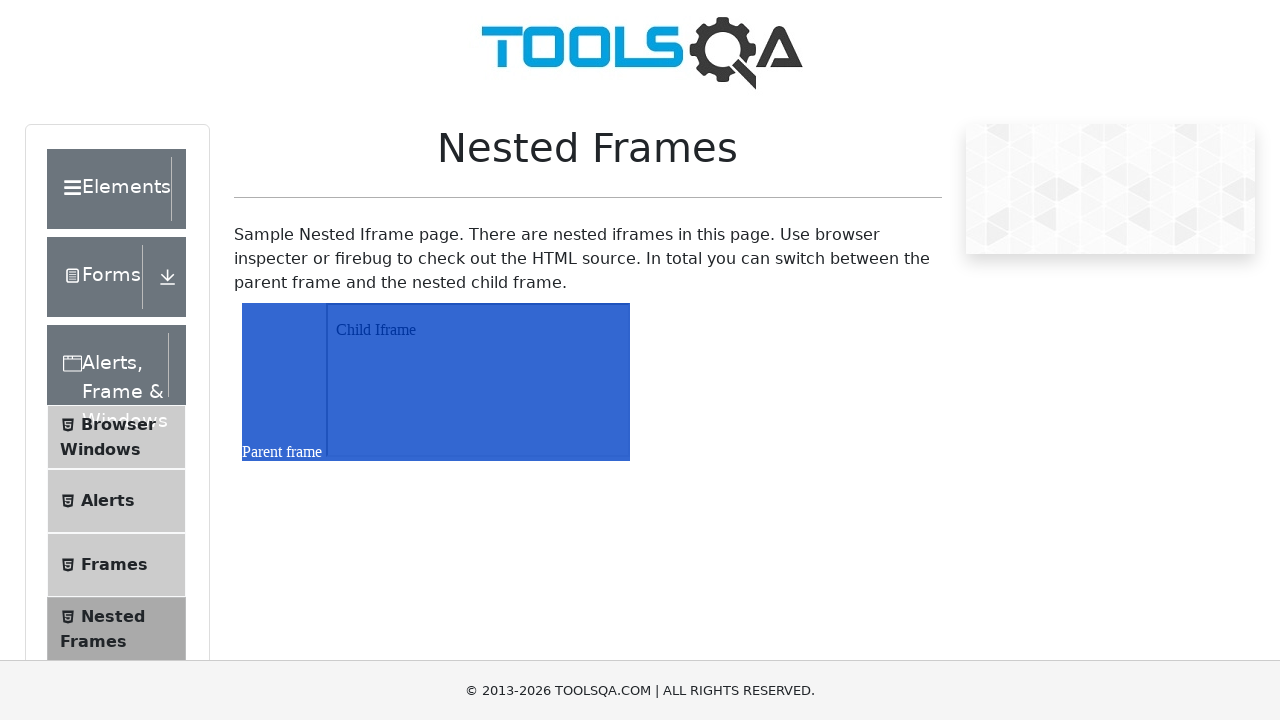

Clicked on child frame body at (478, 330) on #frame1 >> internal:control=enter-frame >> iframe >> internal:control=enter-fram
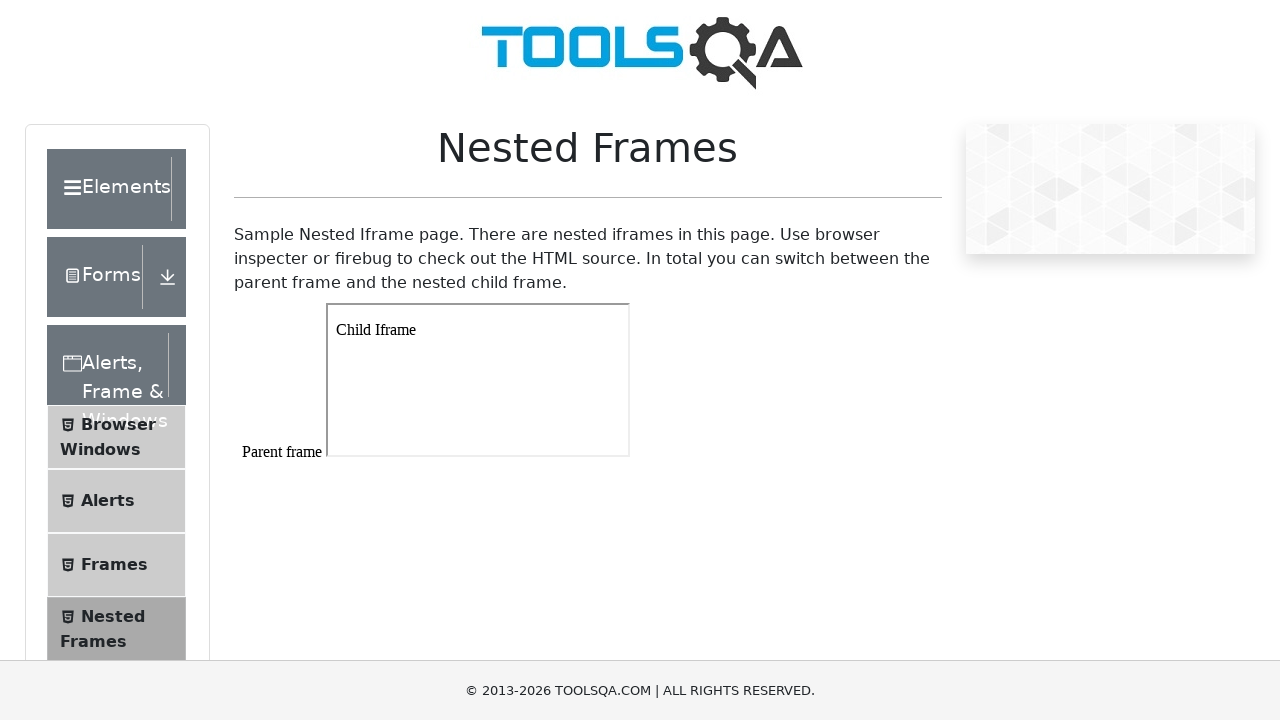

Selected all text in child frame using Ctrl+A on #frame1 >> internal:control=enter-frame >> iframe >> internal:control=enter-fram
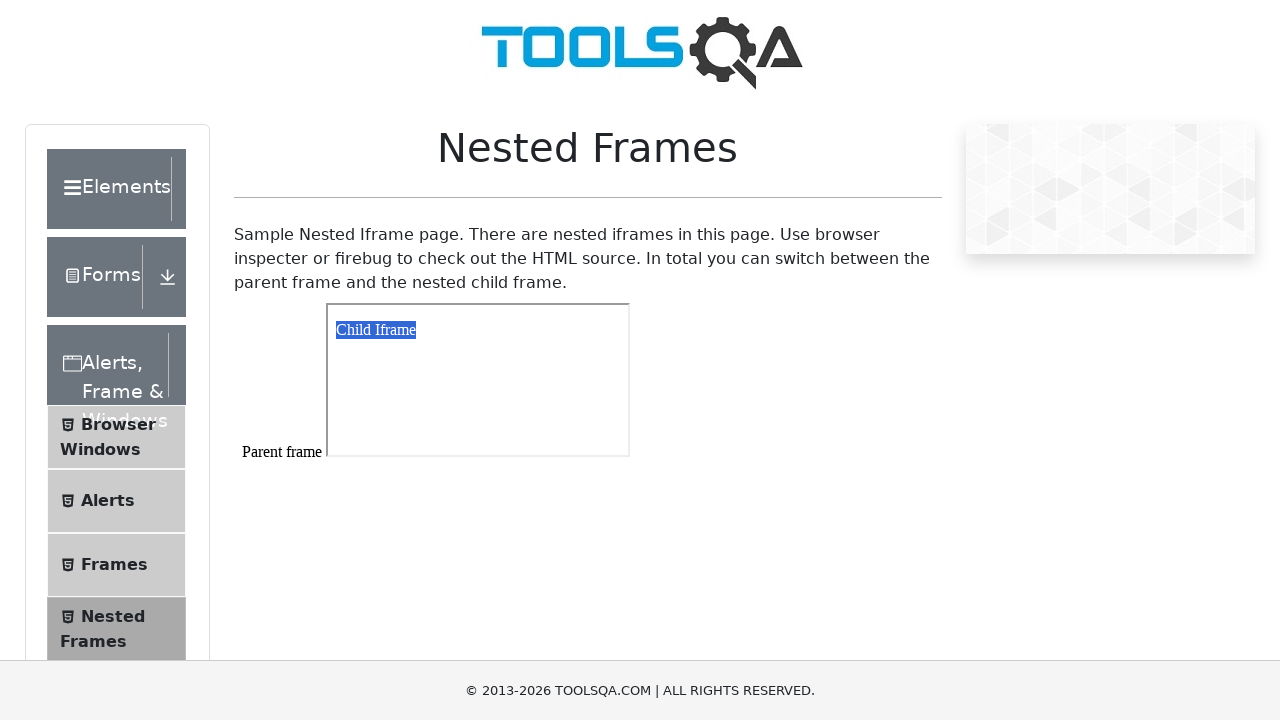

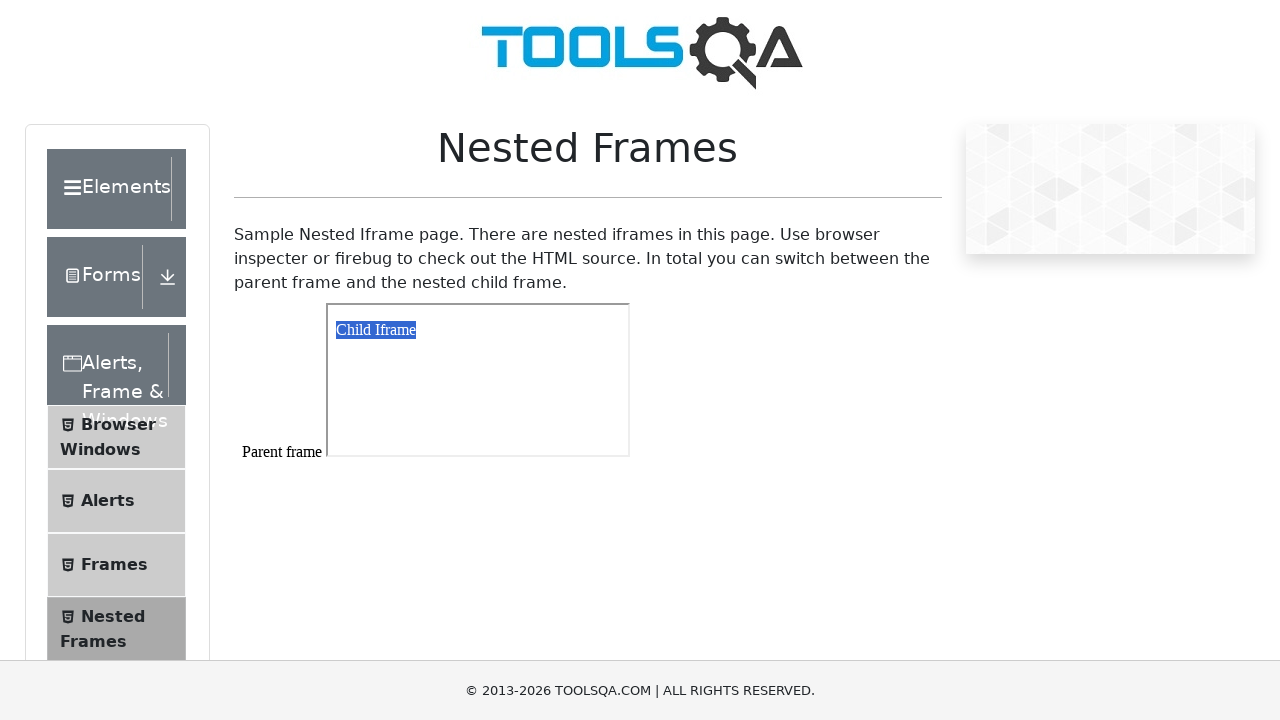